Tests clicking a button multiple times and handling alert dialogs that appear after each click

Starting URL: http://uitestingplayground.com/classattr

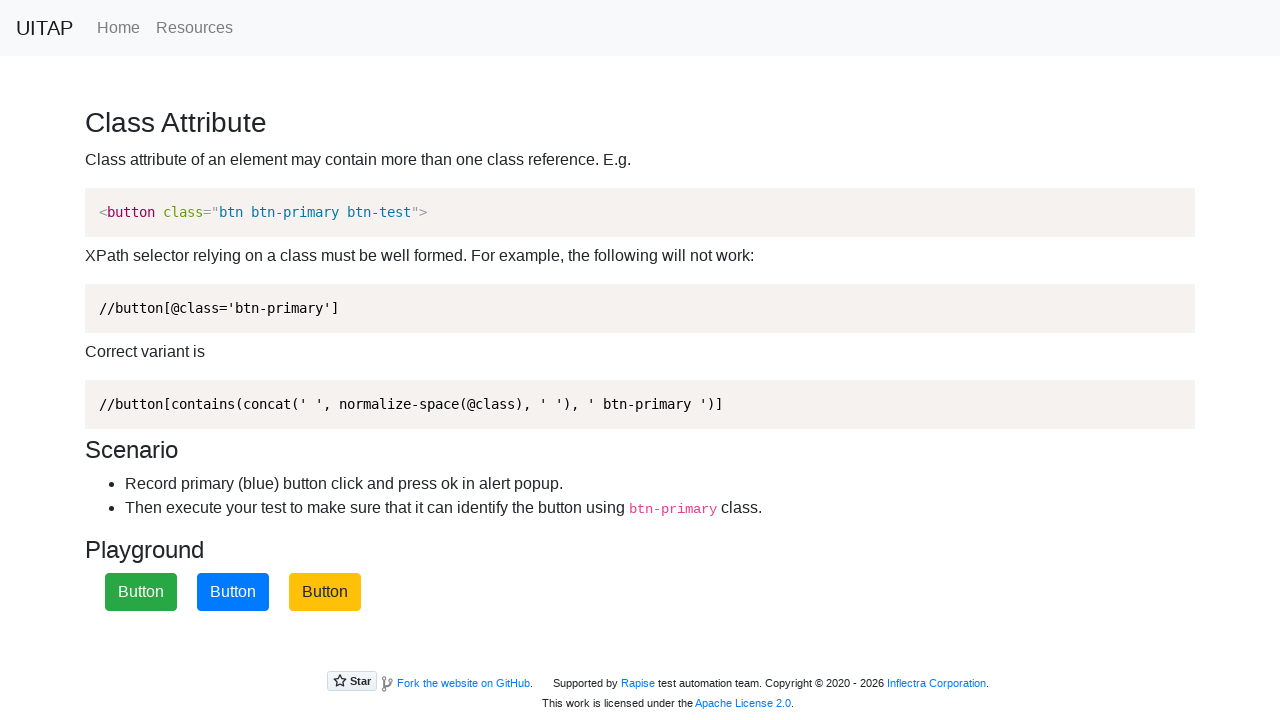

Located blue button with primary class
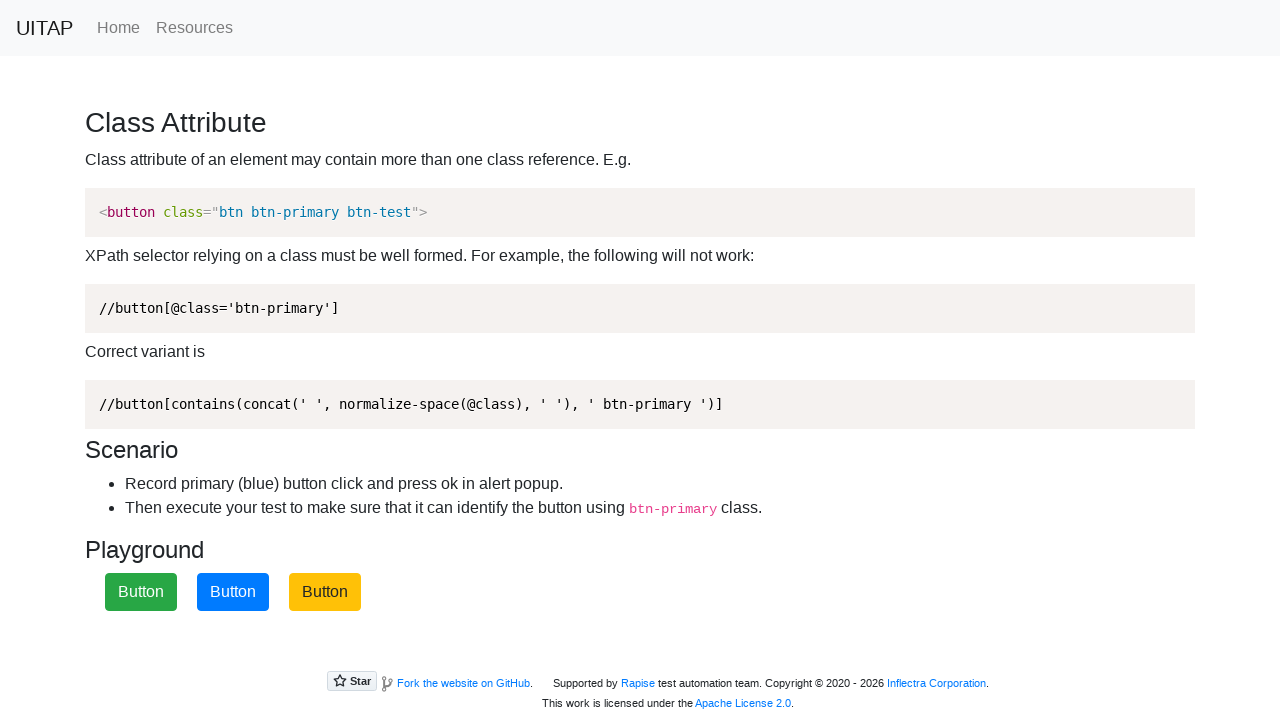

Set up alert handler to automatically accept dialogs
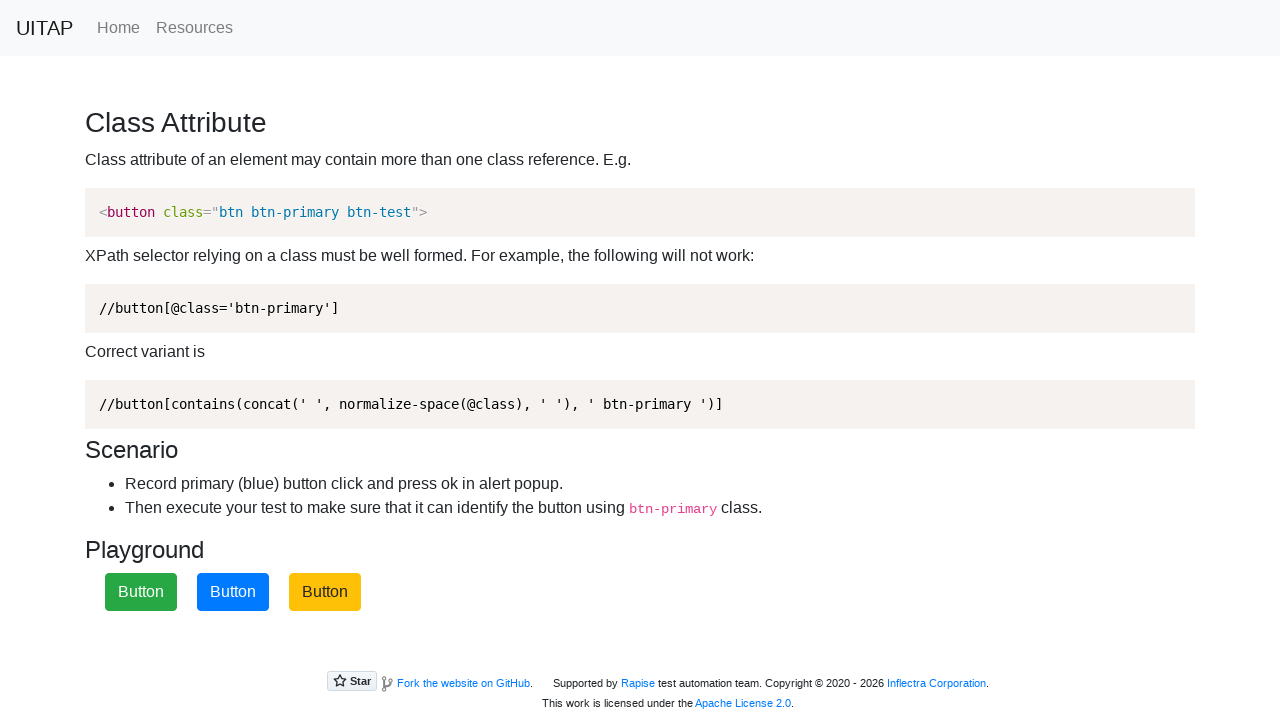

Clicked blue button (click 1 of 3) at (233, 592) on button.btn-primary.btn-test
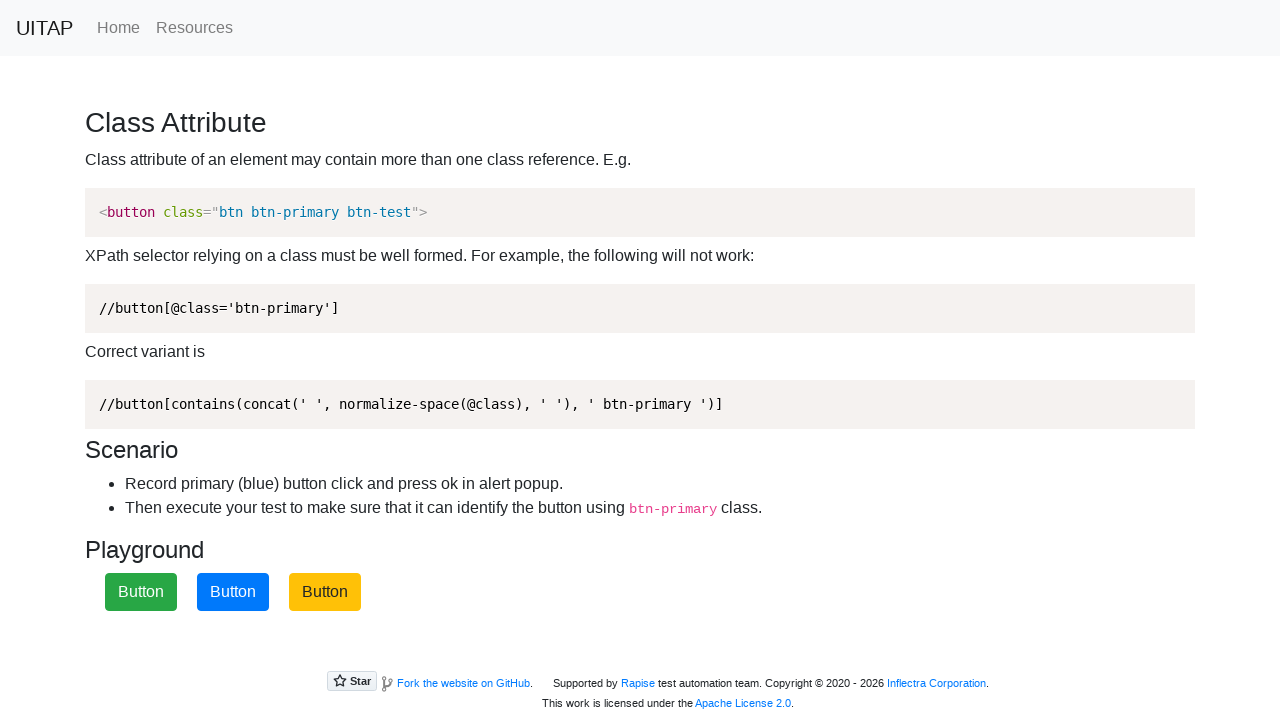

Waited 1 second before next click
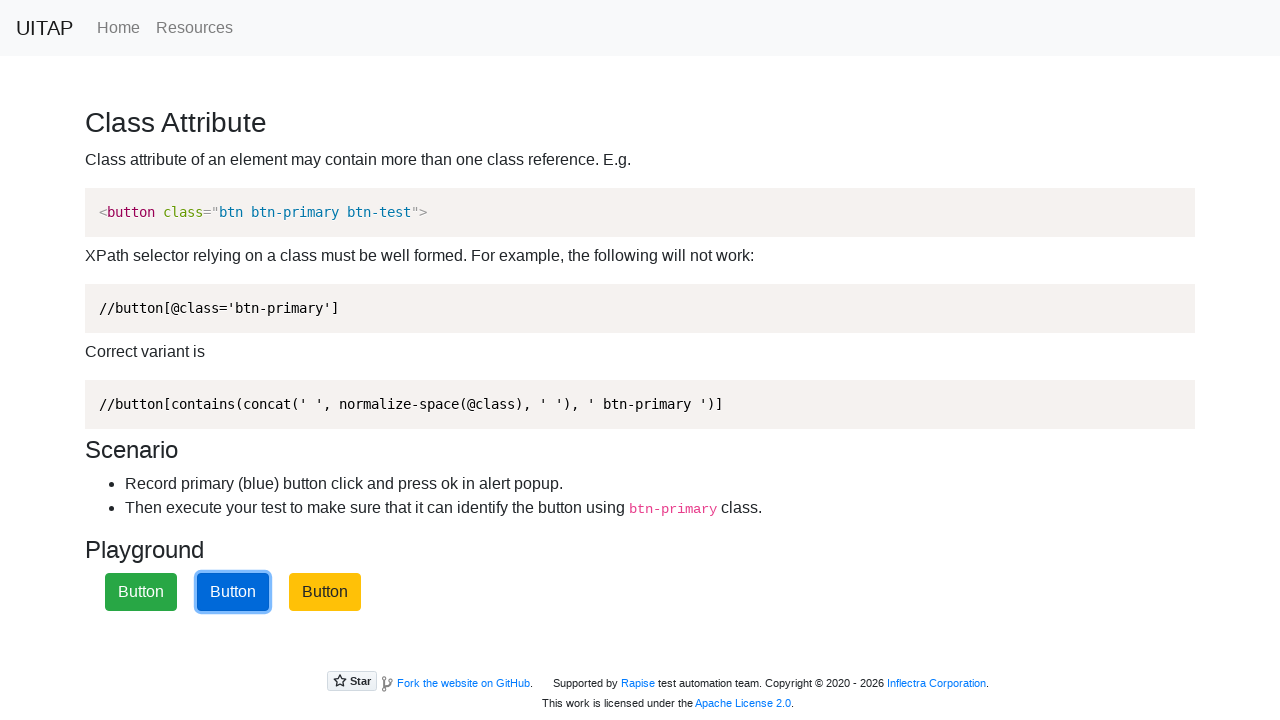

Set up alert handler to automatically accept dialogs
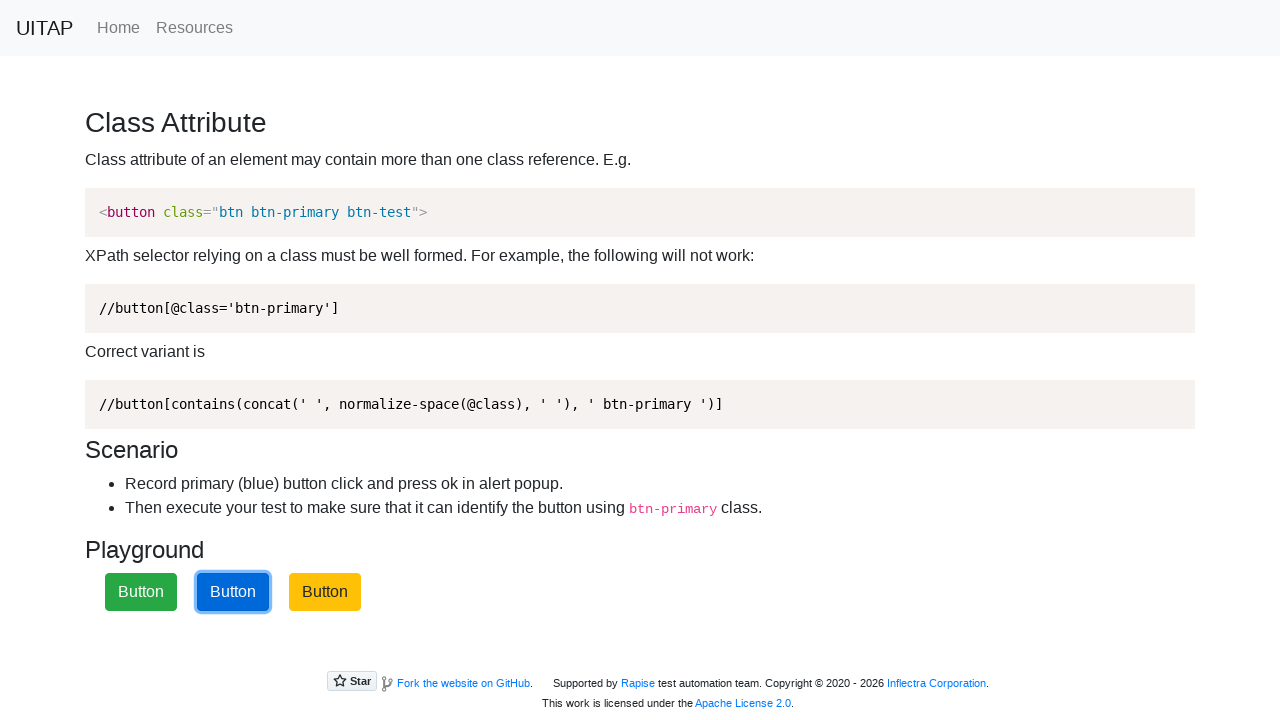

Clicked blue button (click 2 of 3) at (233, 592) on button.btn-primary.btn-test
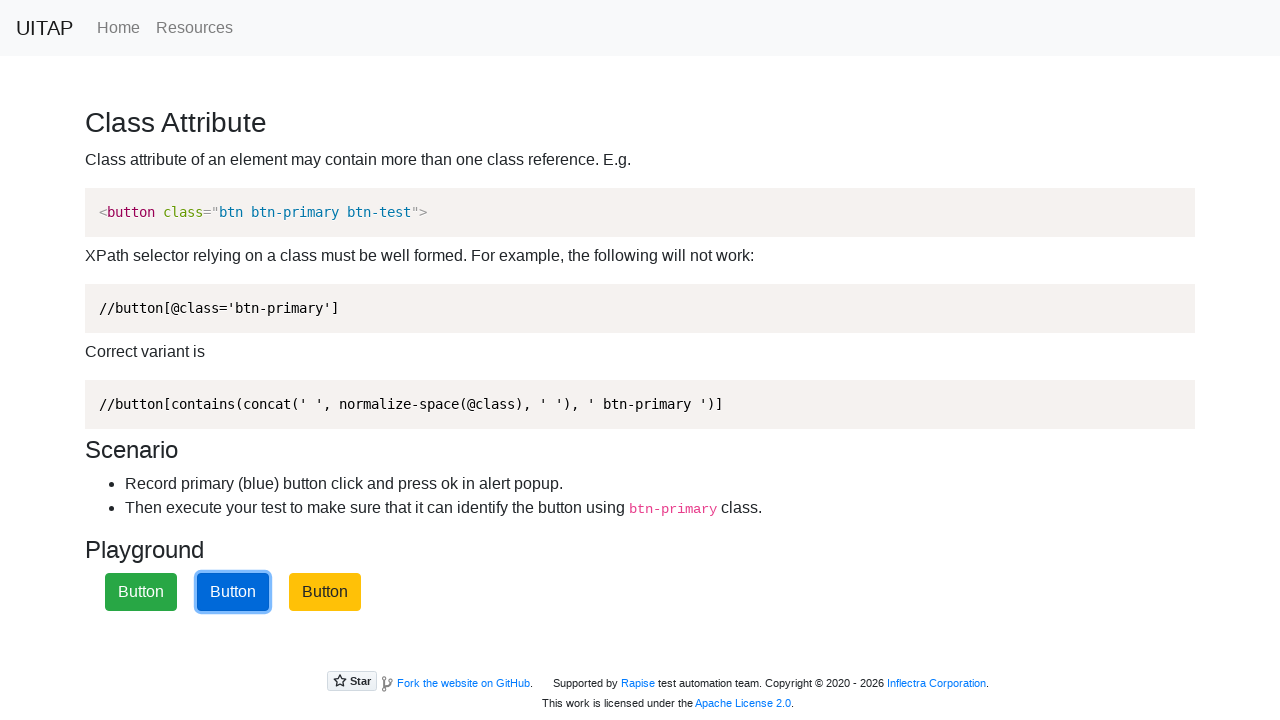

Waited 1 second before next click
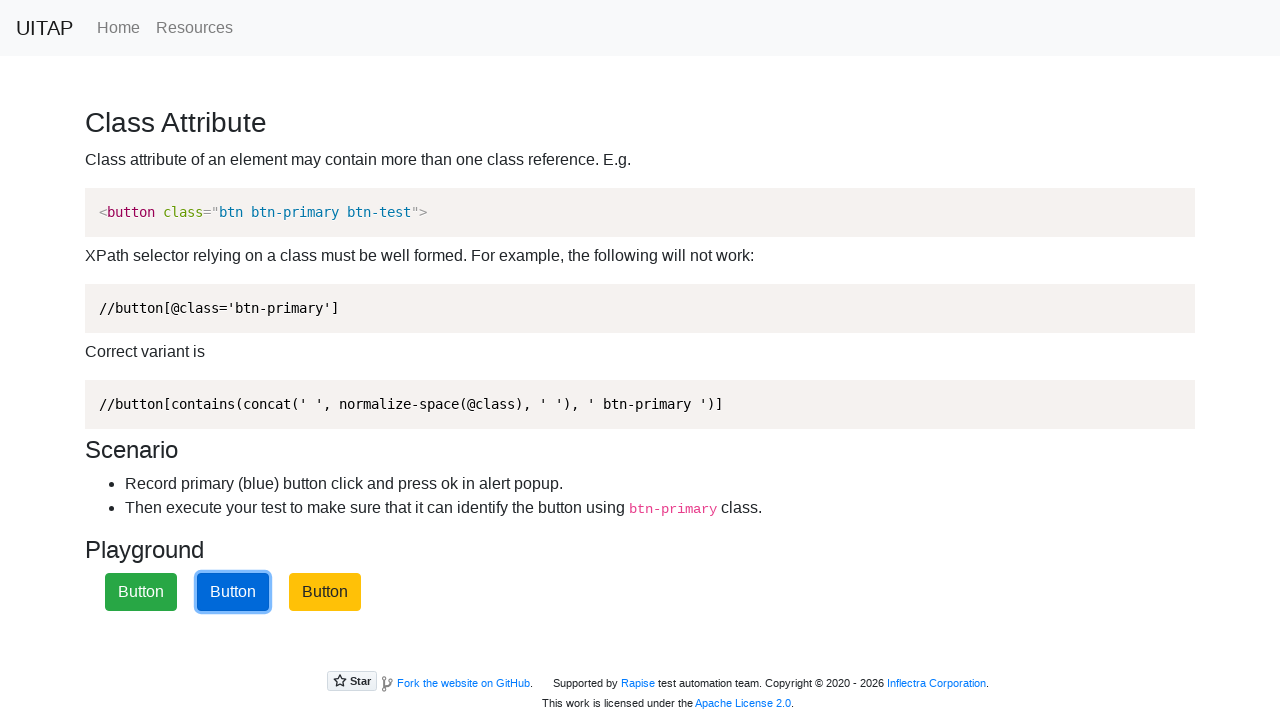

Set up alert handler to automatically accept dialogs
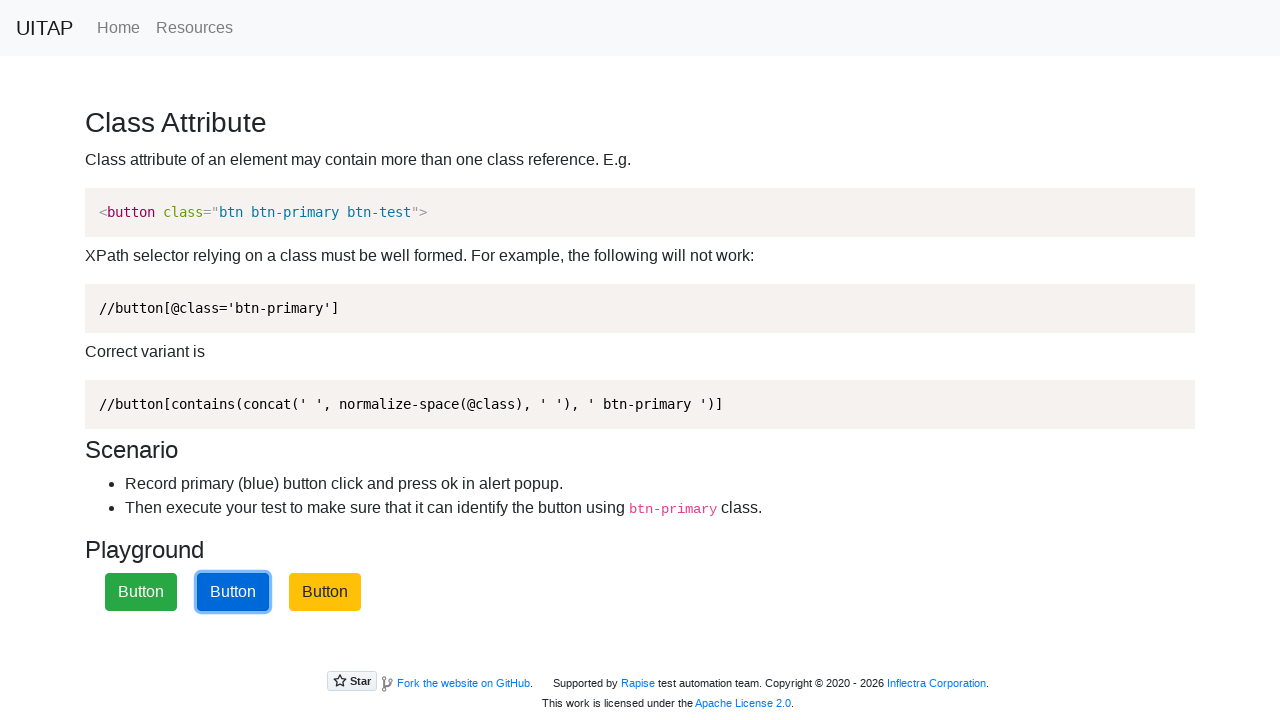

Clicked blue button (click 3 of 3) at (233, 592) on button.btn-primary.btn-test
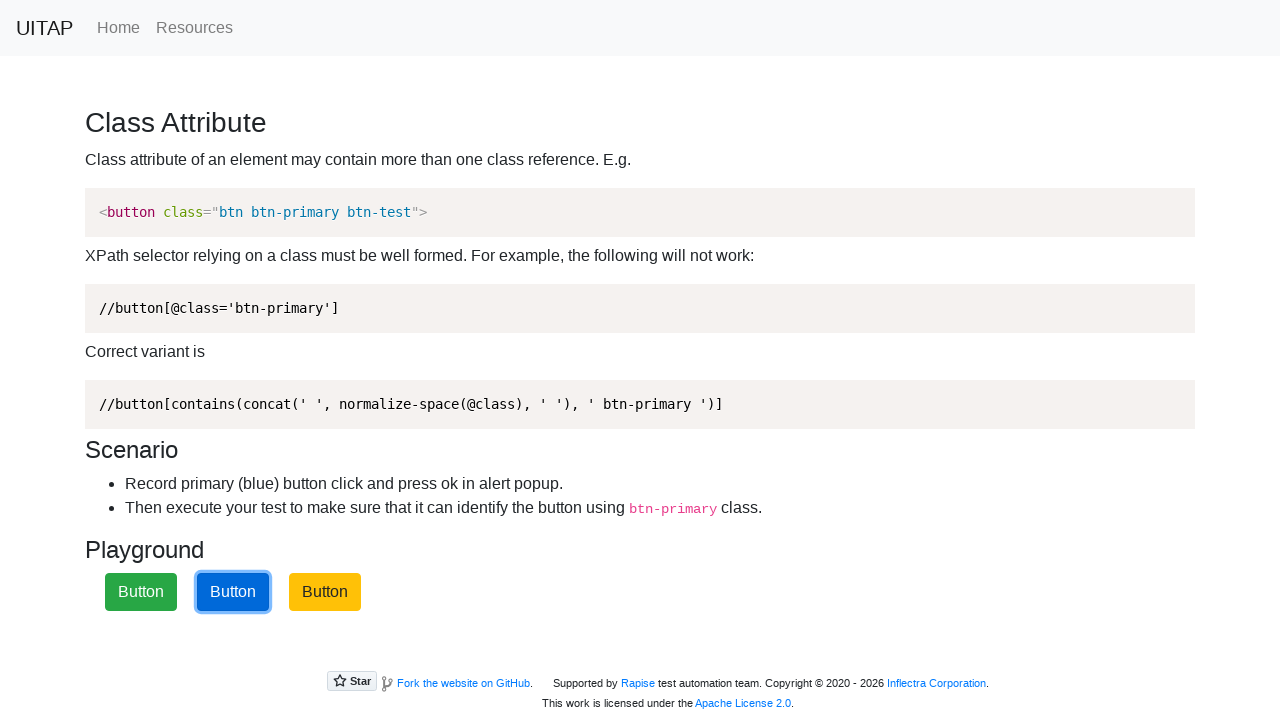

Waited 1 second before next click
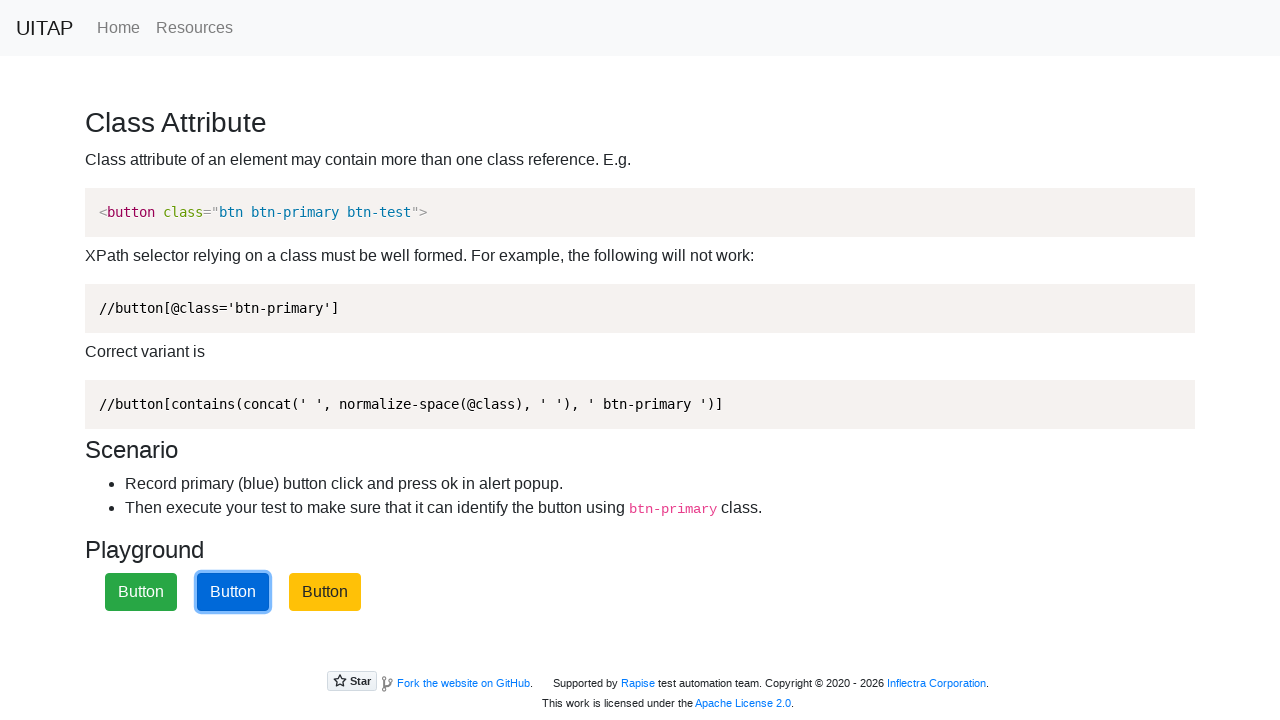

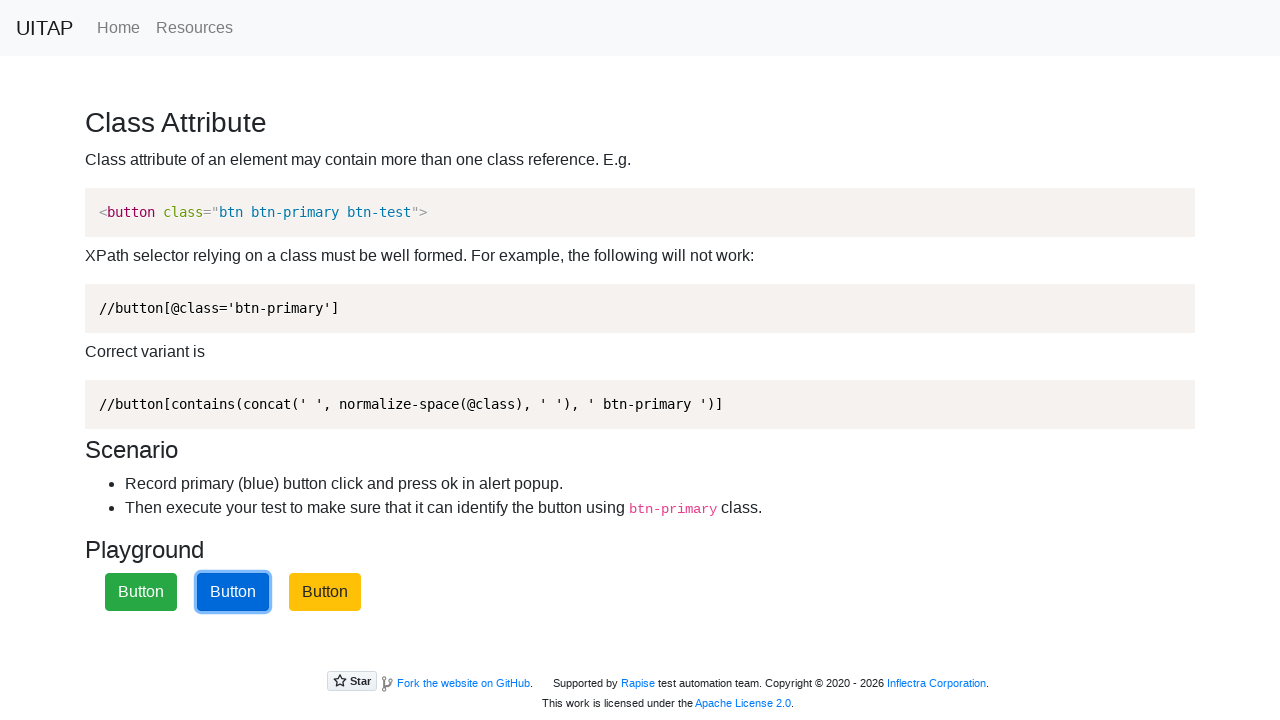